Tests various mouse and keyboard interaction patterns including right-click, double-click, hover, and shift+click on different box elements to demonstrate ActionChains-like functionality.

Starting URL: https://jumafernandez.github.io/soco-web_scraping/data/encuentro-03/html-actionchains.html

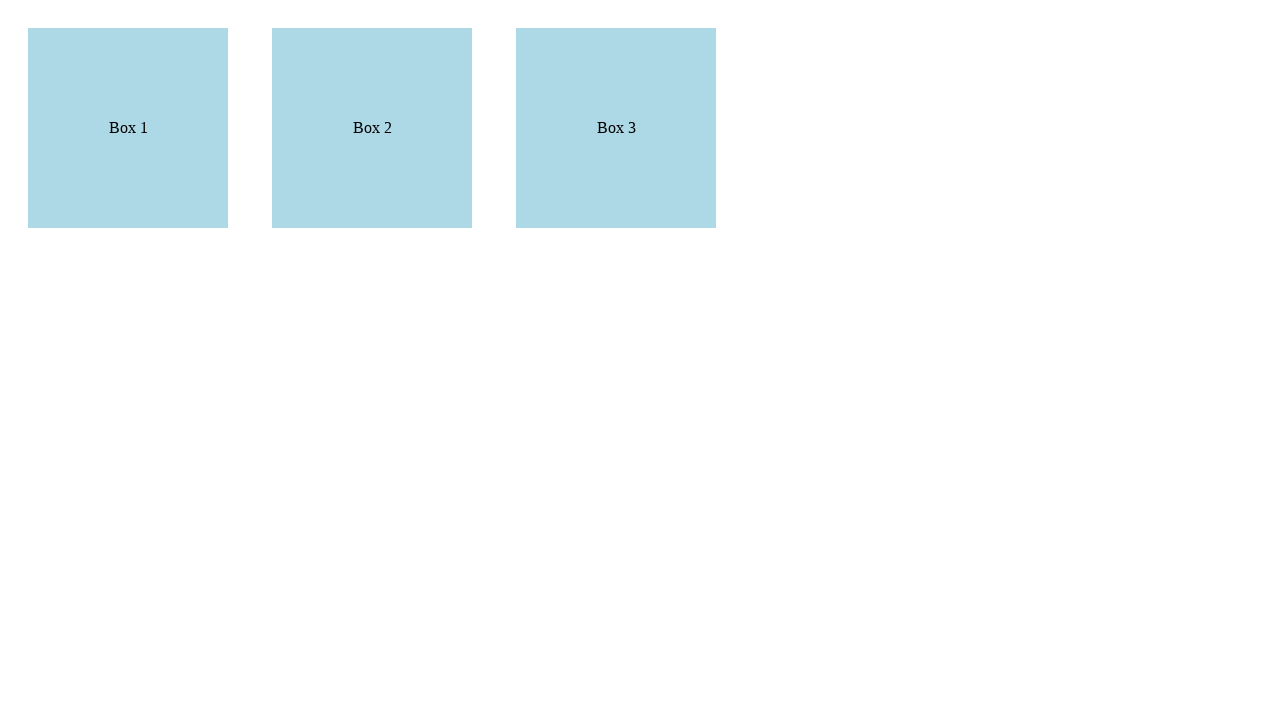

Located box1 element
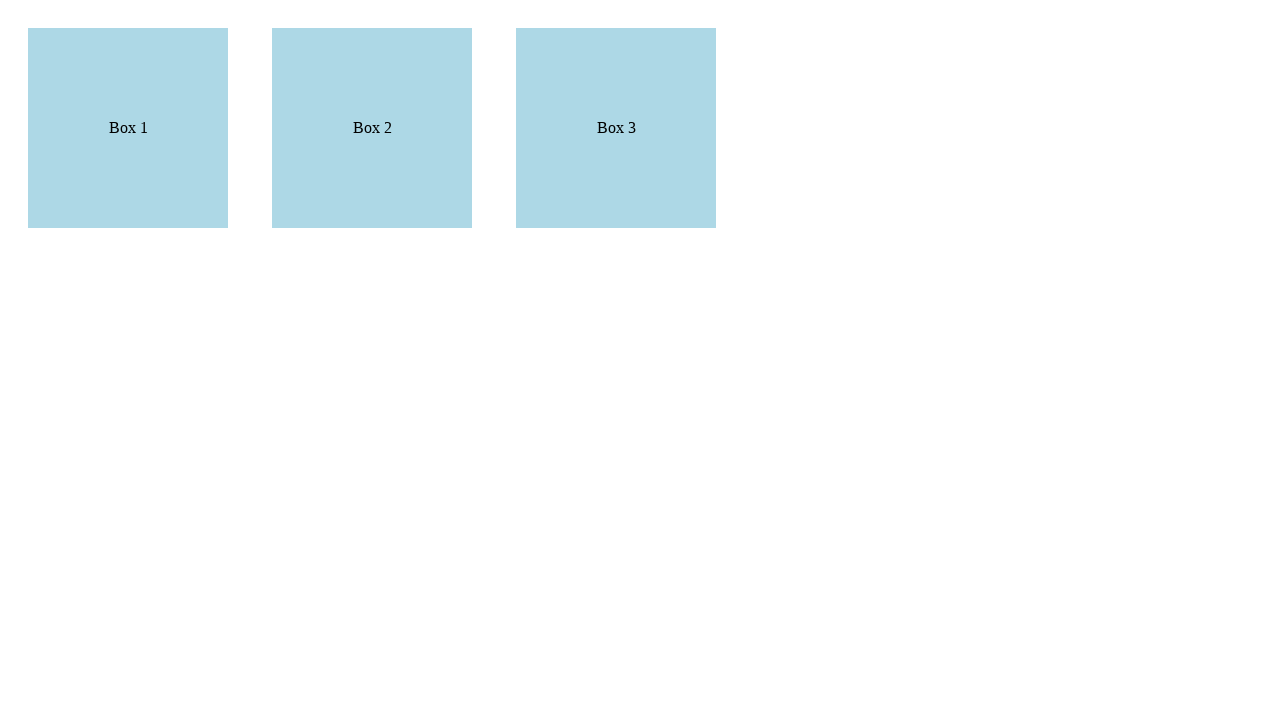

Located box2 element
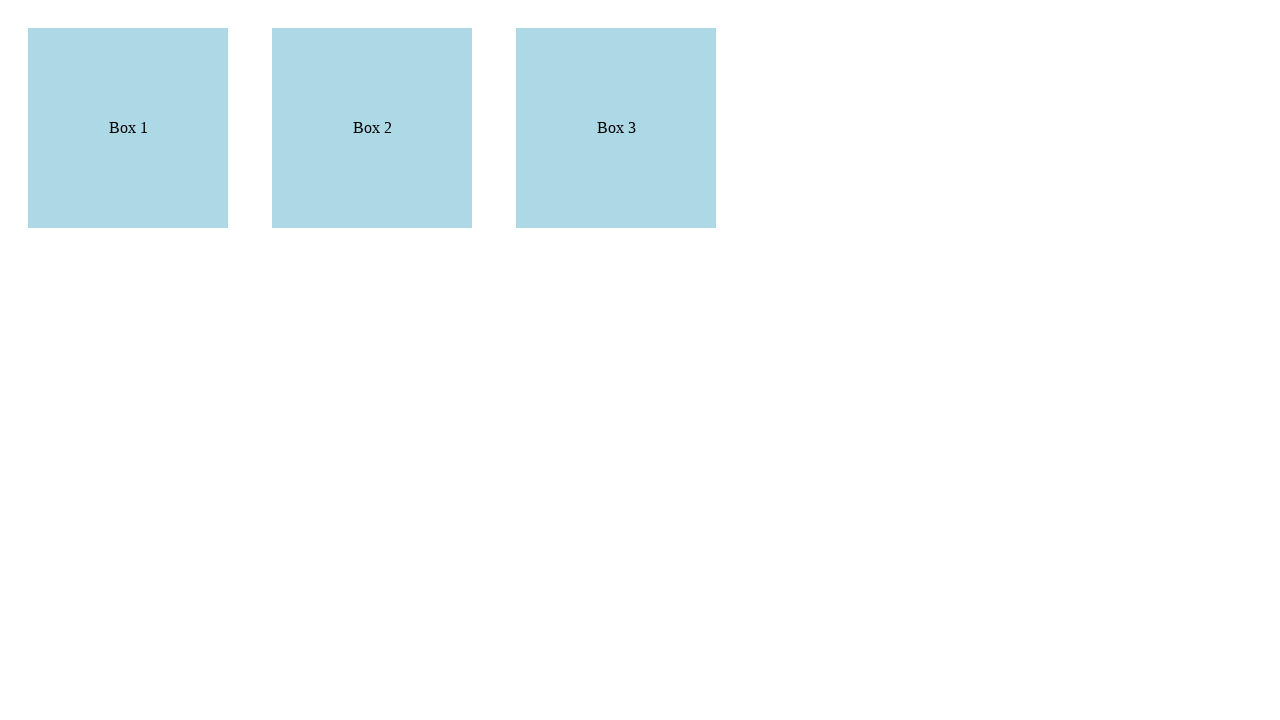

Located box3 element
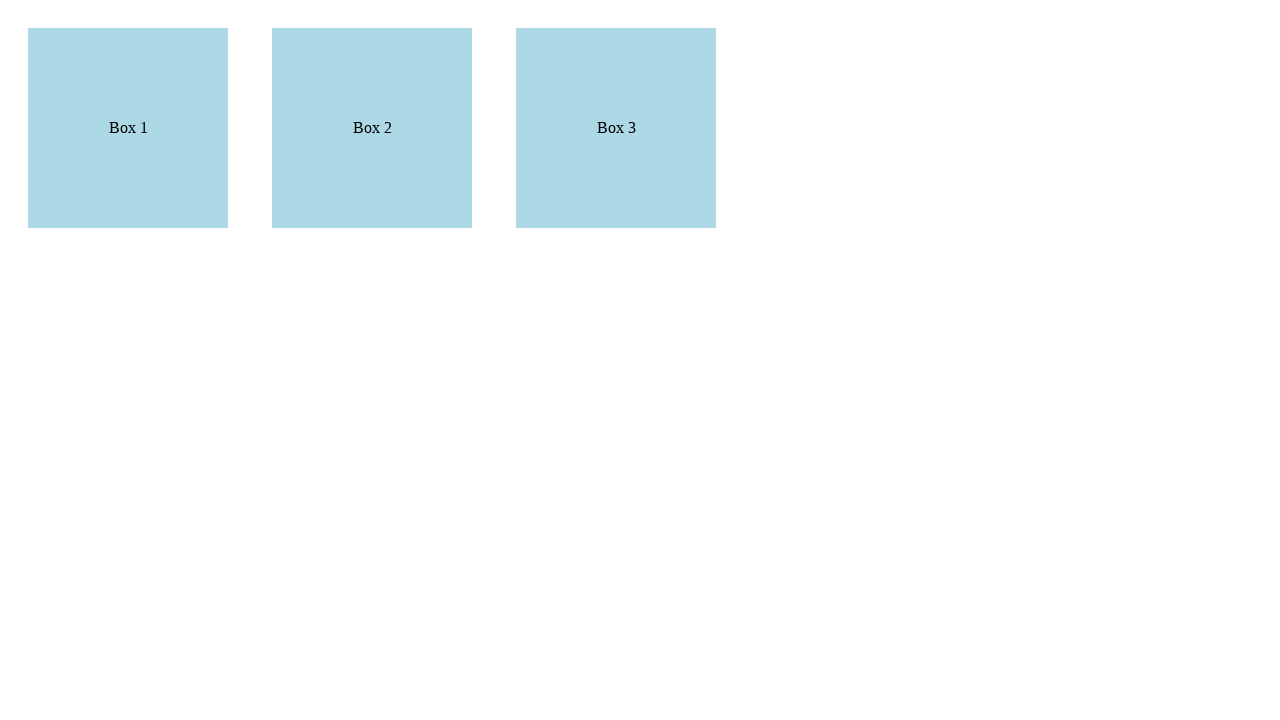

Right-clicked on box1 at (128, 128) on #box1
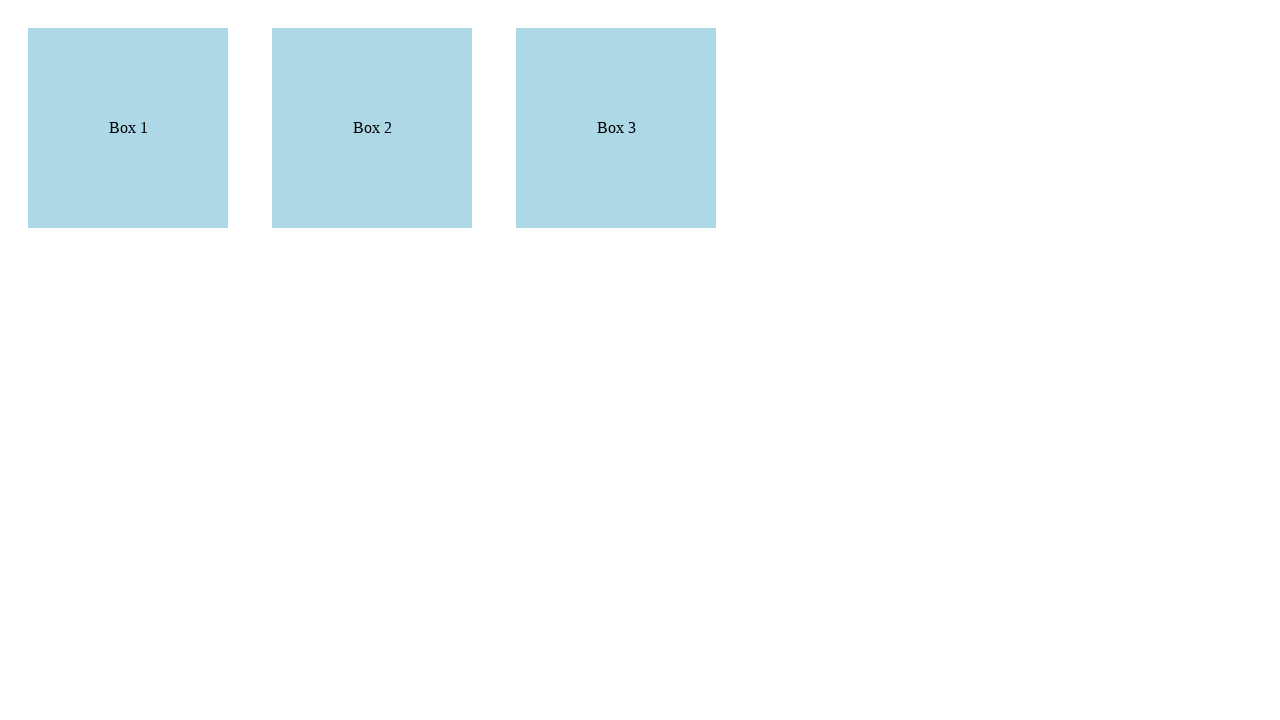

Double-clicked on box2 at (372, 128) on #box2
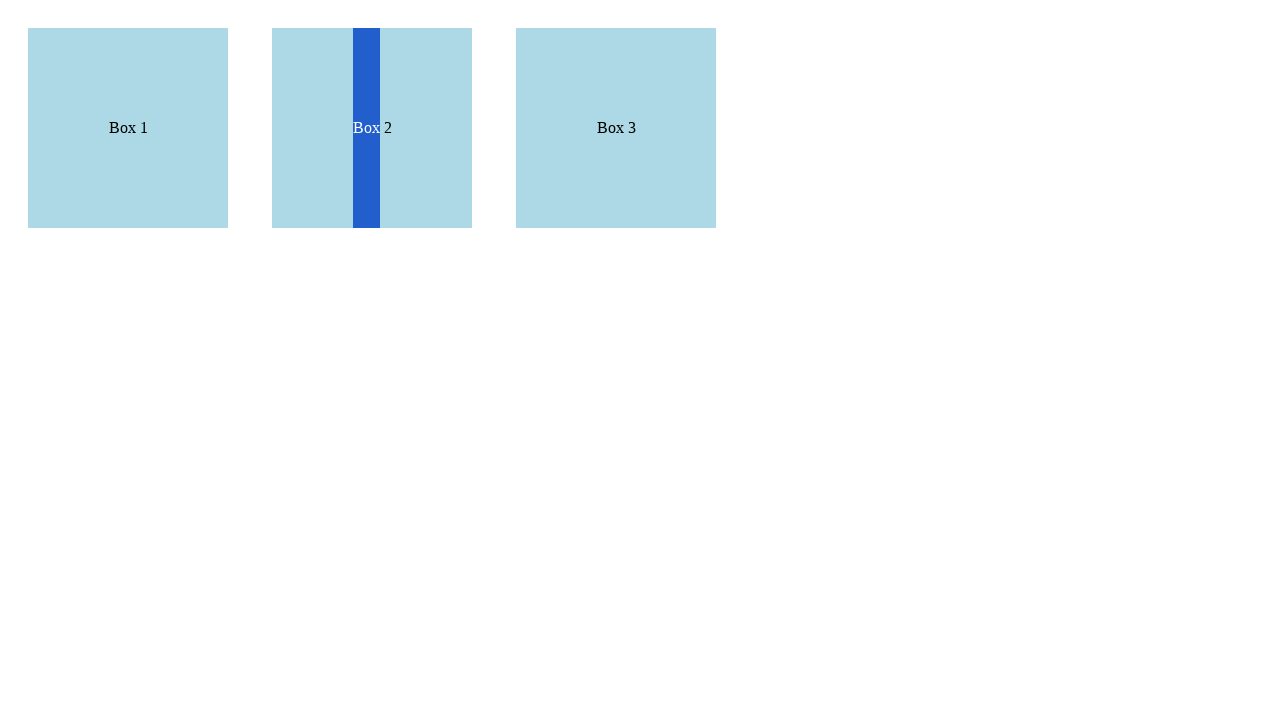

Hovered mouse over box2 at (372, 128) on #box2
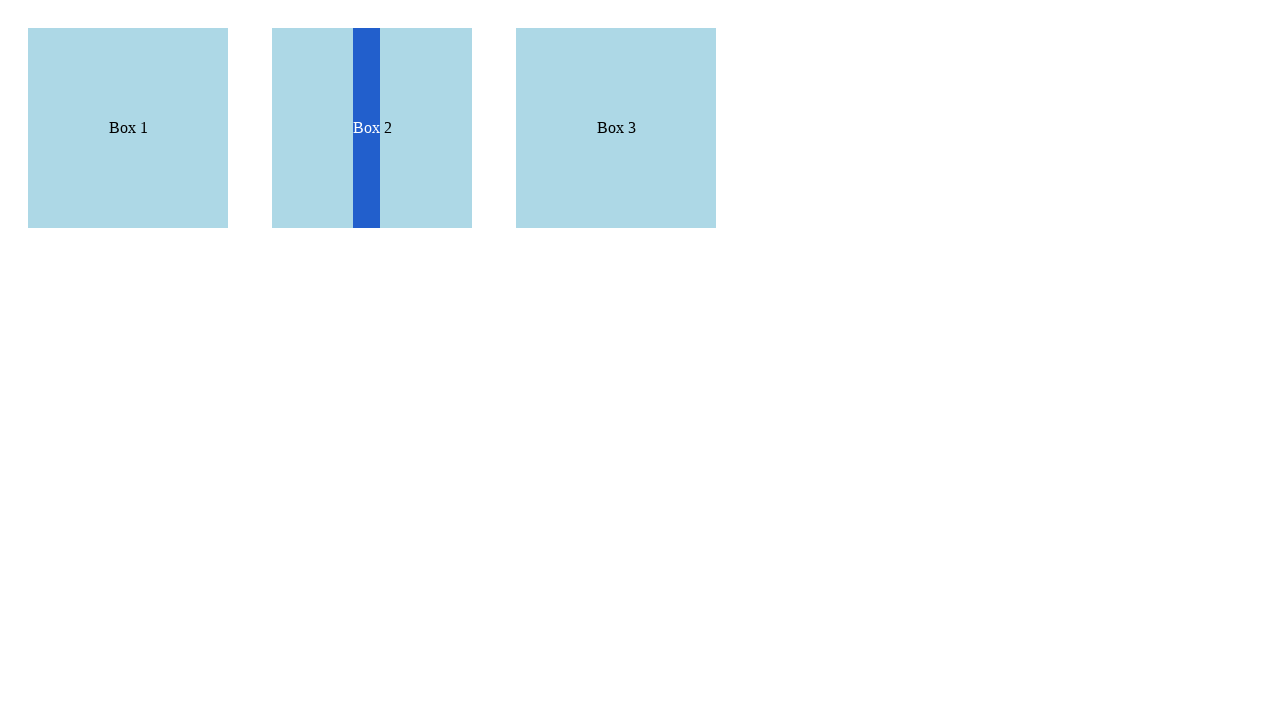

Shift+clicked on box3 at (616, 128) on #box3
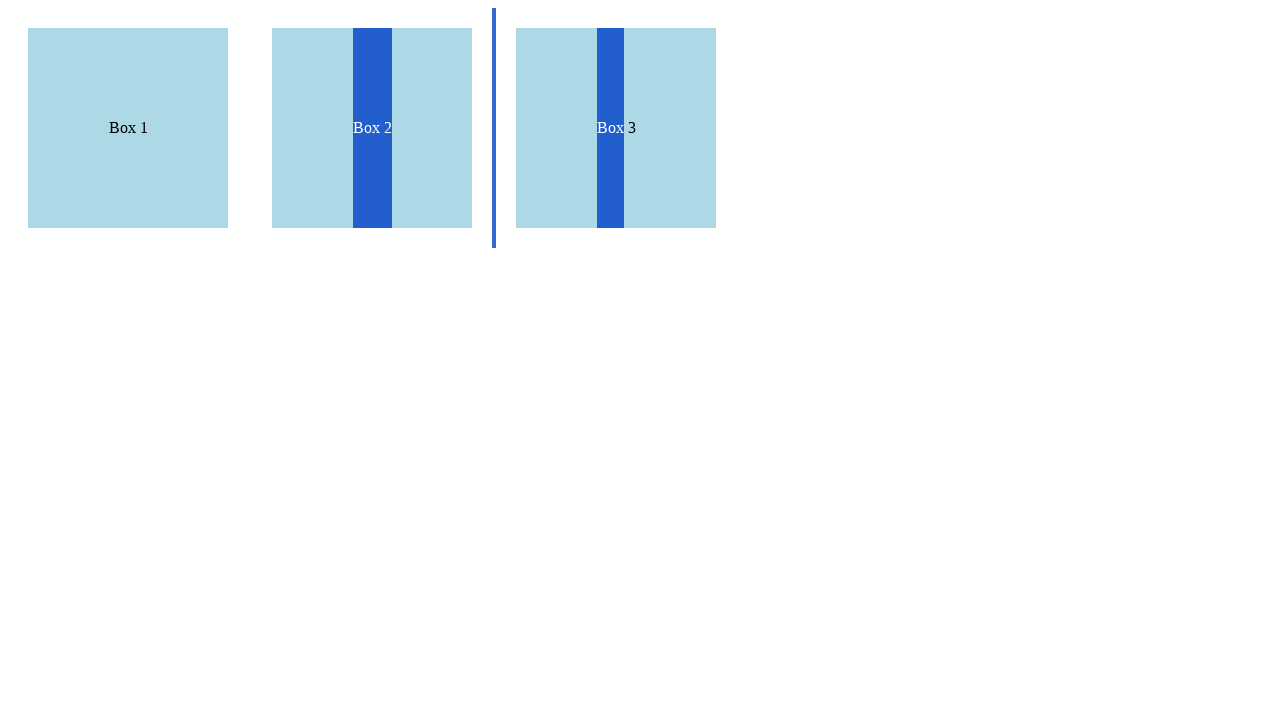

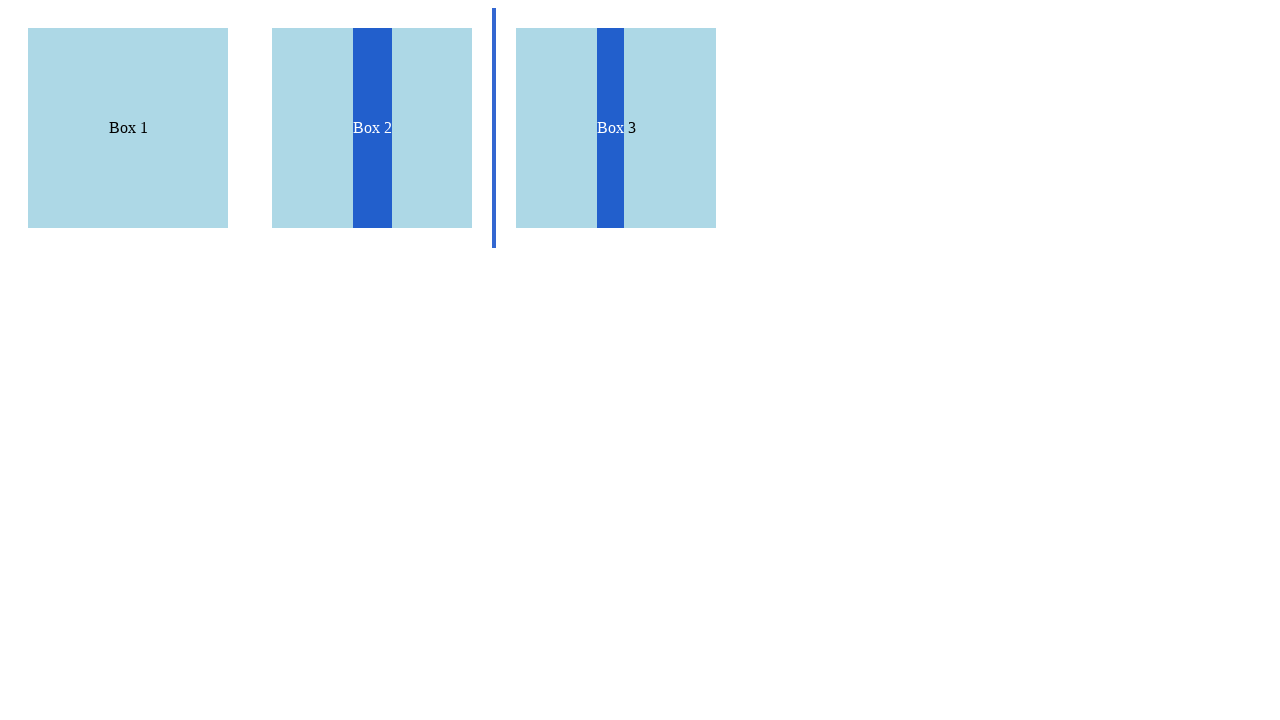